Tests opening a new browser window by clicking a button and verifying the new window opens with the expected URL

Starting URL: https://demoqa.com/browser-windows

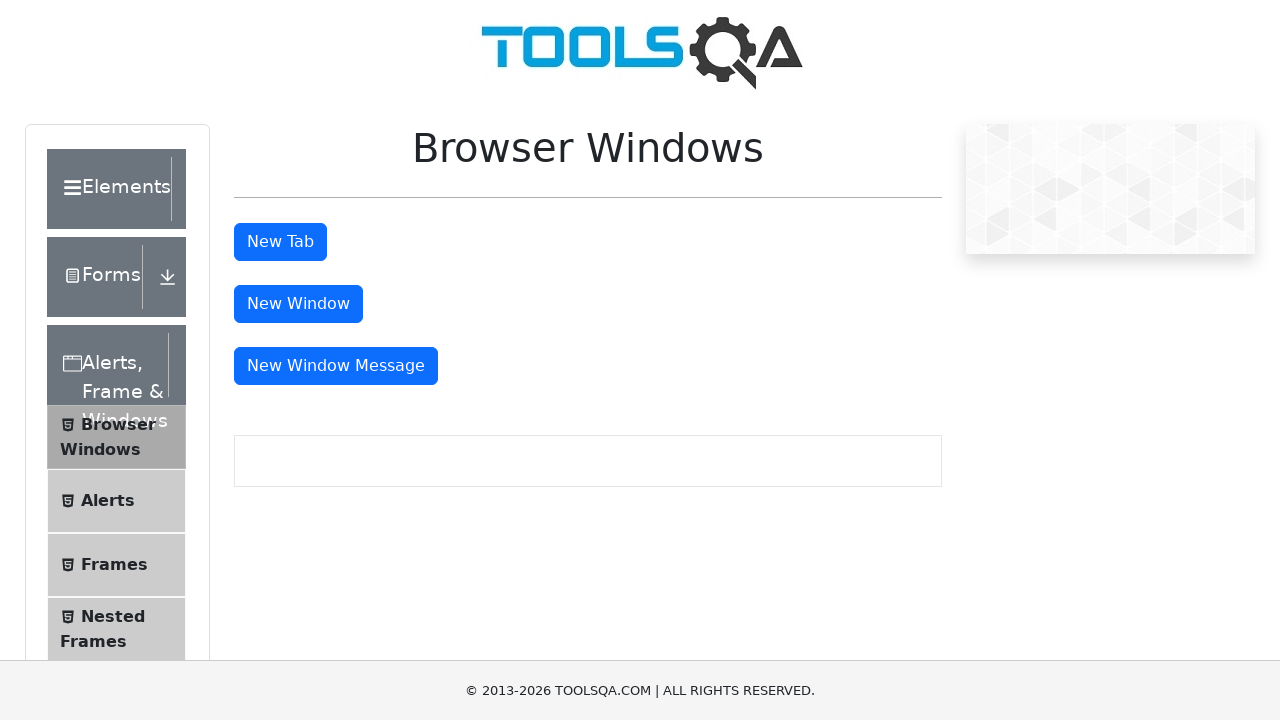

Clicked 'New Window' button and waited for new page to open at (298, 304) on xpath=//button[@id='windowButton']
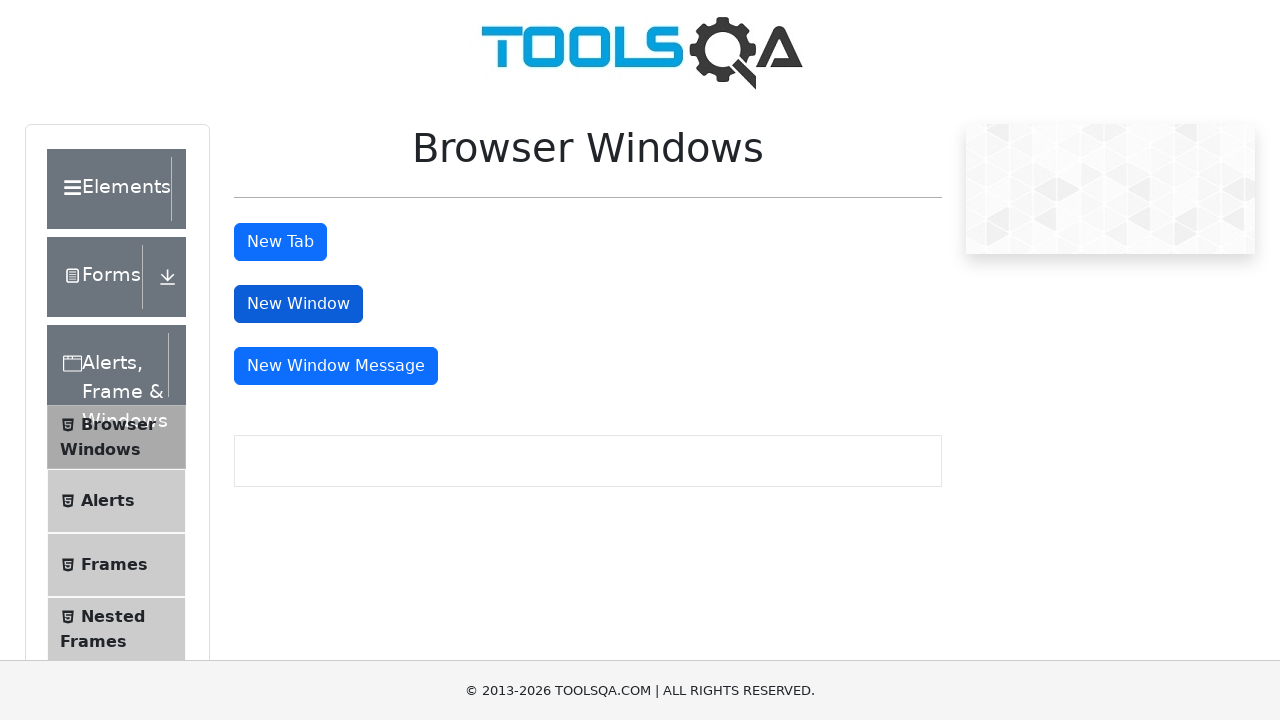

Retrieved new window/page object
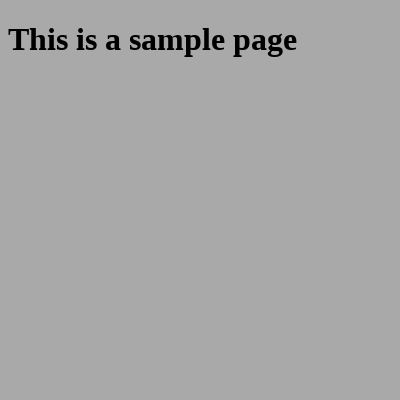

New window loaded successfully
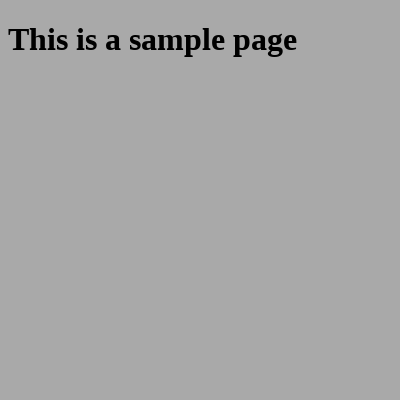

Verified new window URL contains '/sample' path
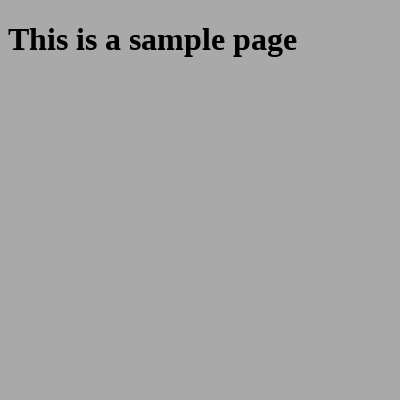

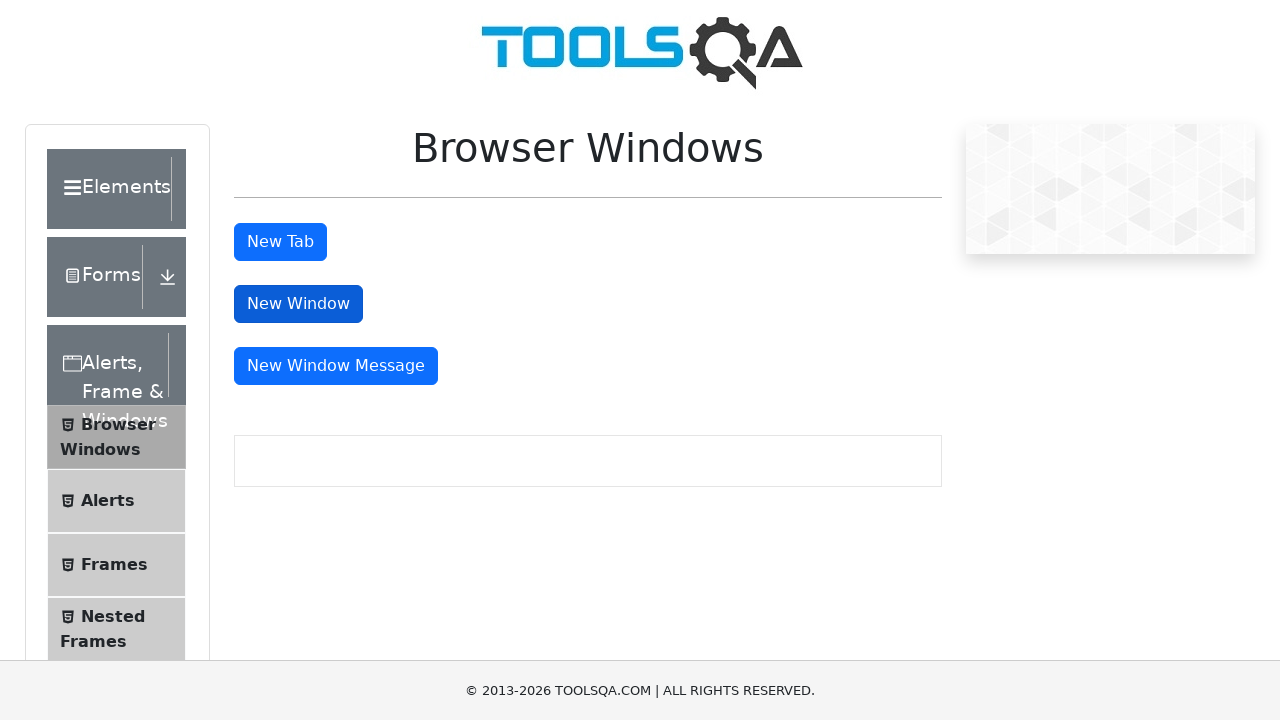